Tests dropdown functionality by selecting options using different methods (index, value, visible text) and verifying dropdown elements

Starting URL: https://the-internet.herokuapp.com/dropdown

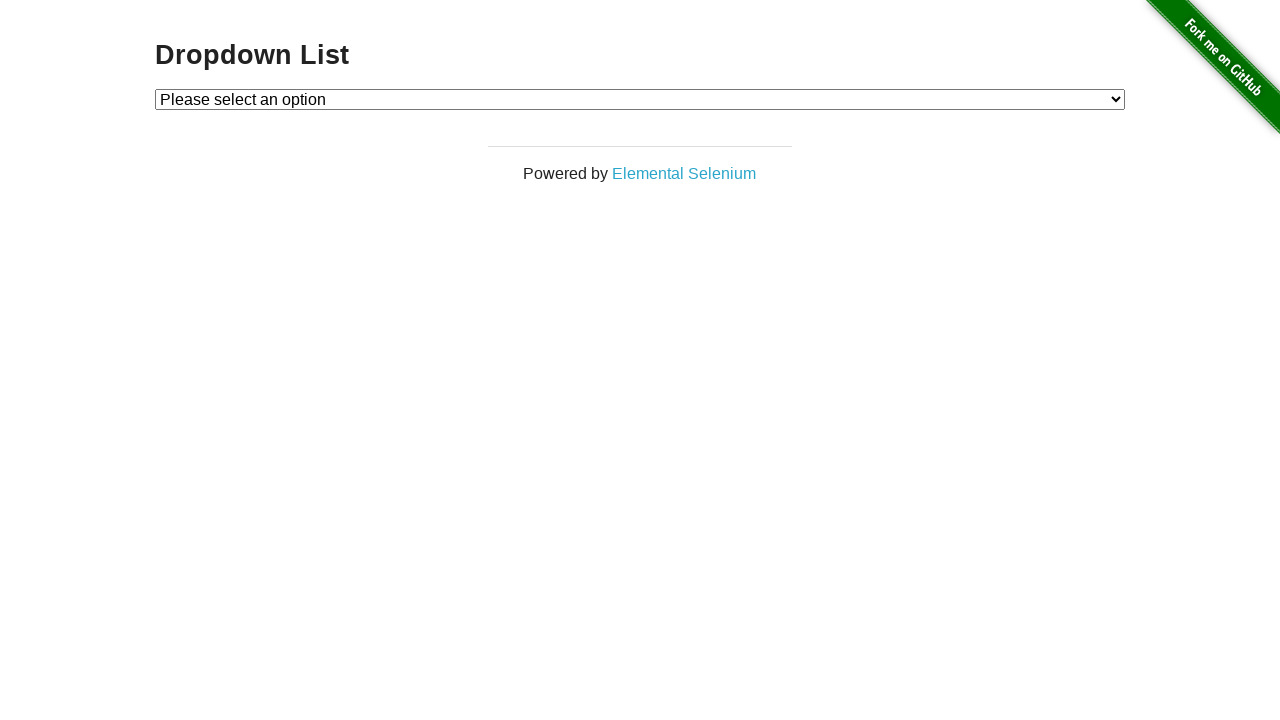

Located the dropdown element
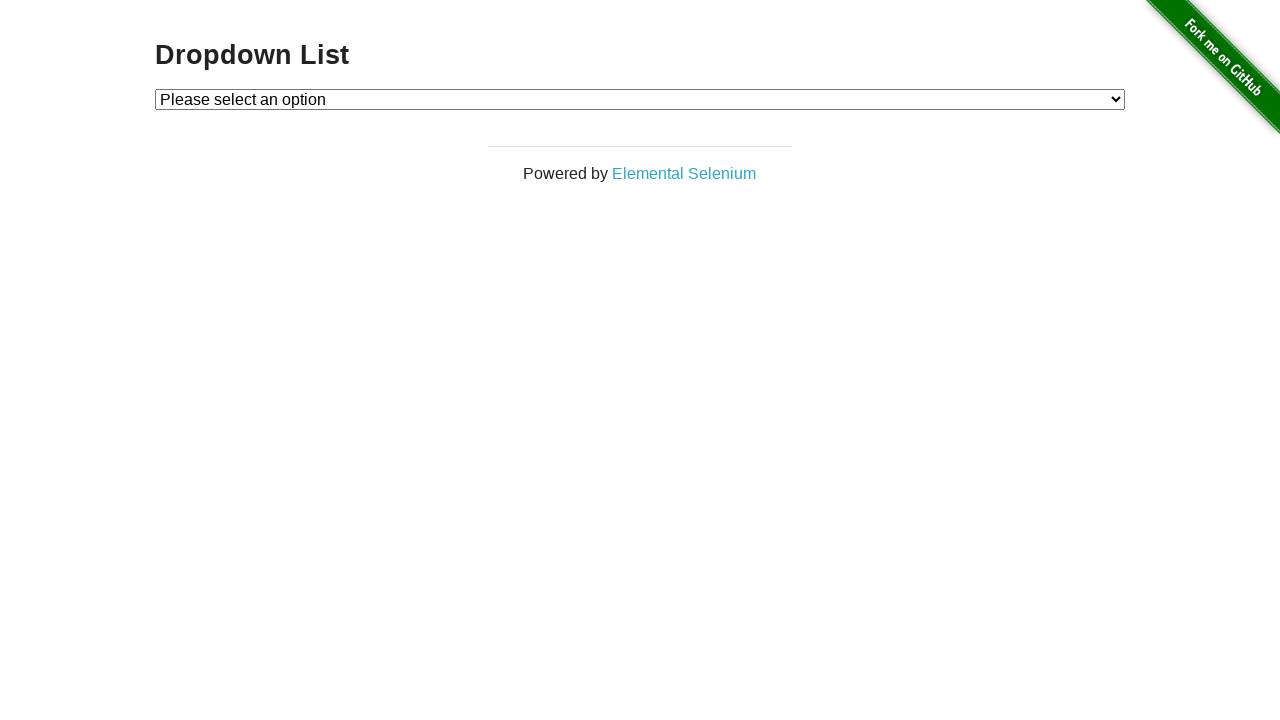

Retrieved initial selected option: Please select an option
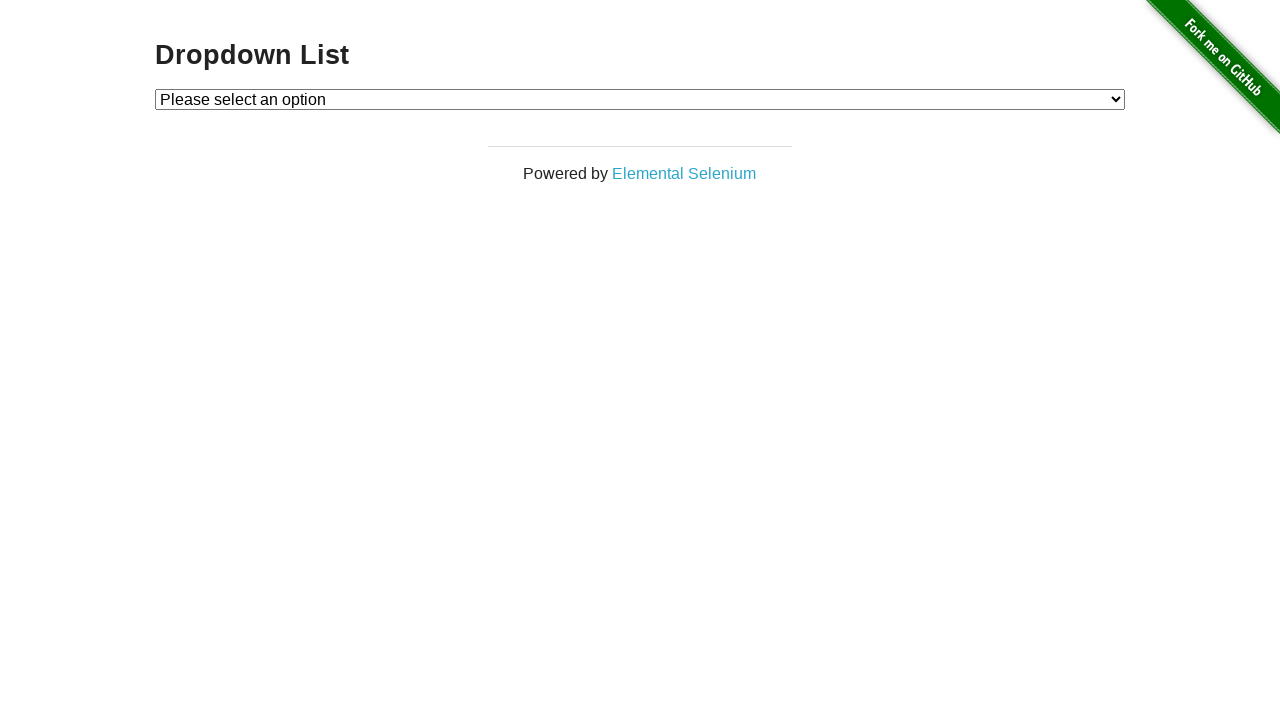

Selected Option 1 using index 1 on #dropdown
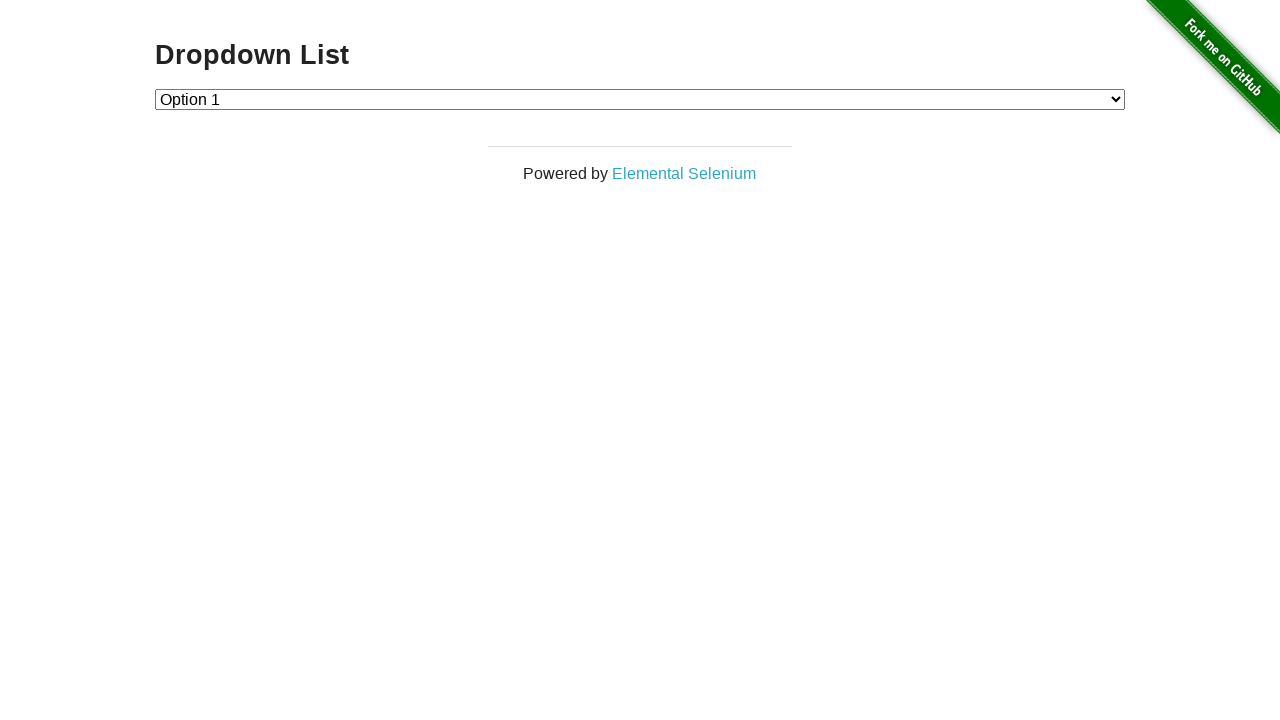

Selected Option 2 using value '2' on #dropdown
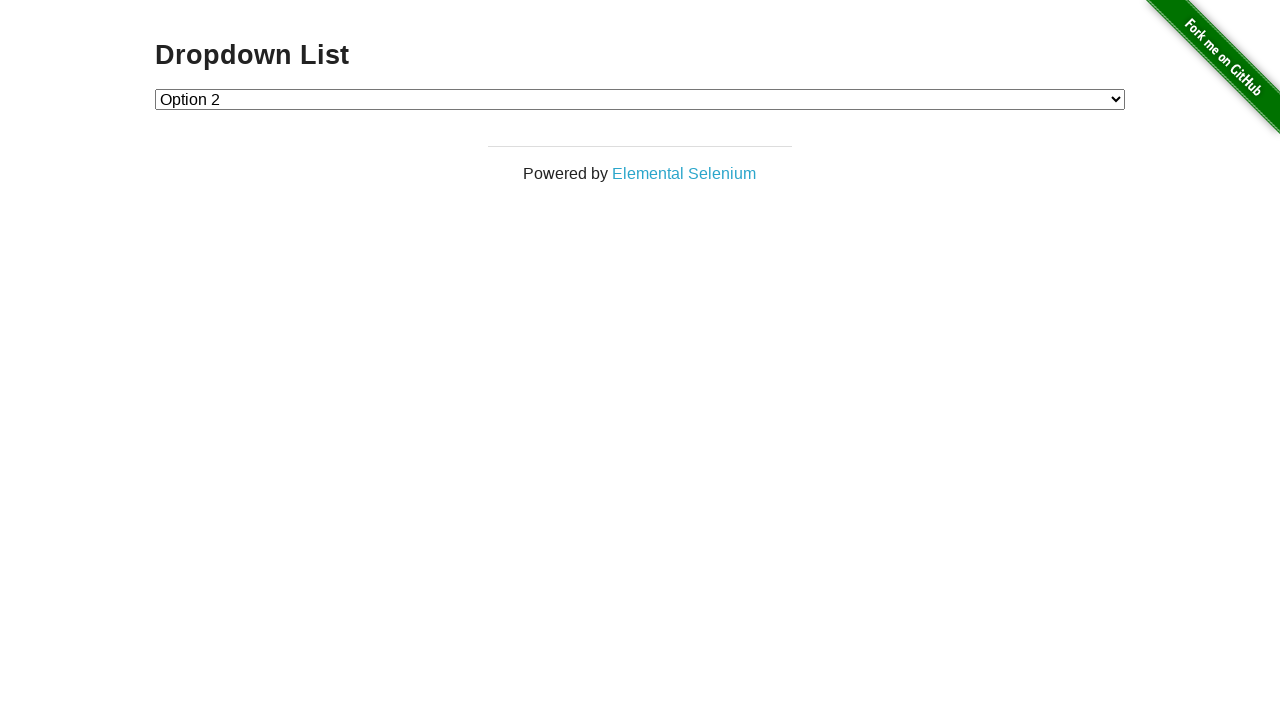

Selected Option 1 using visible text label on #dropdown
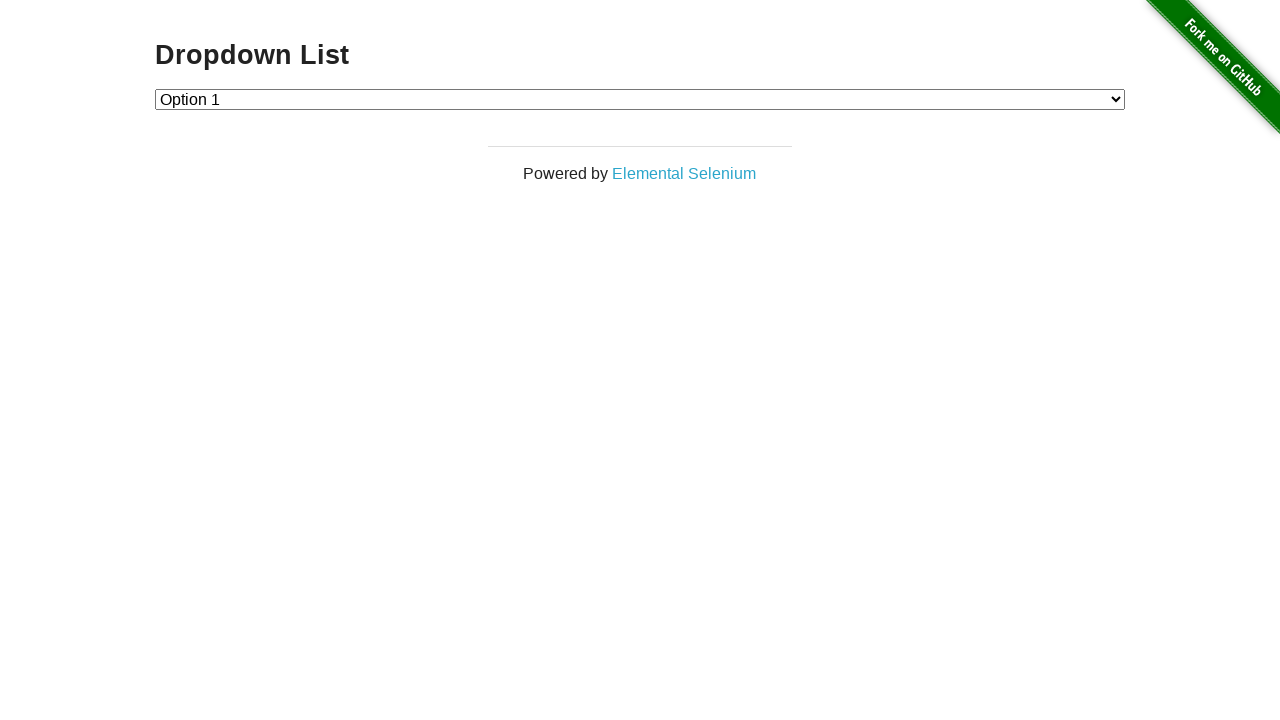

Retrieved all dropdown options: ['Please select an option', 'Option 1', 'Option 2']
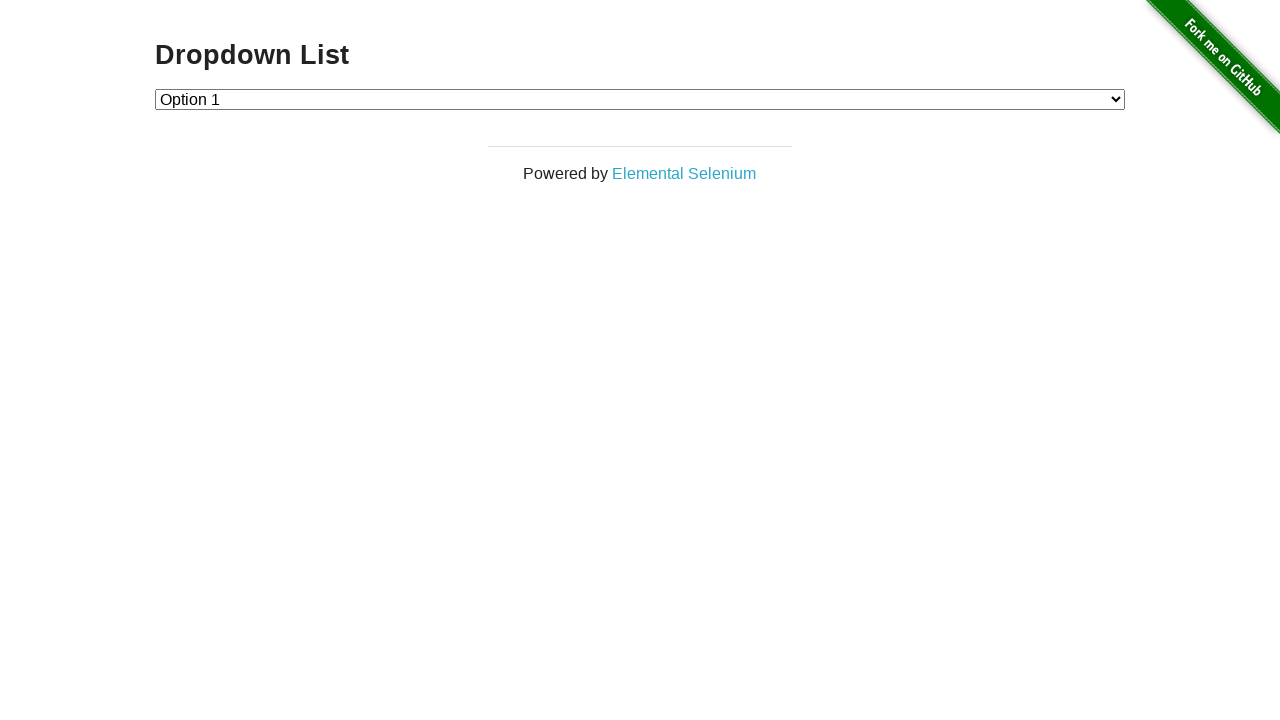

Verified dropdown contains 3 options including default
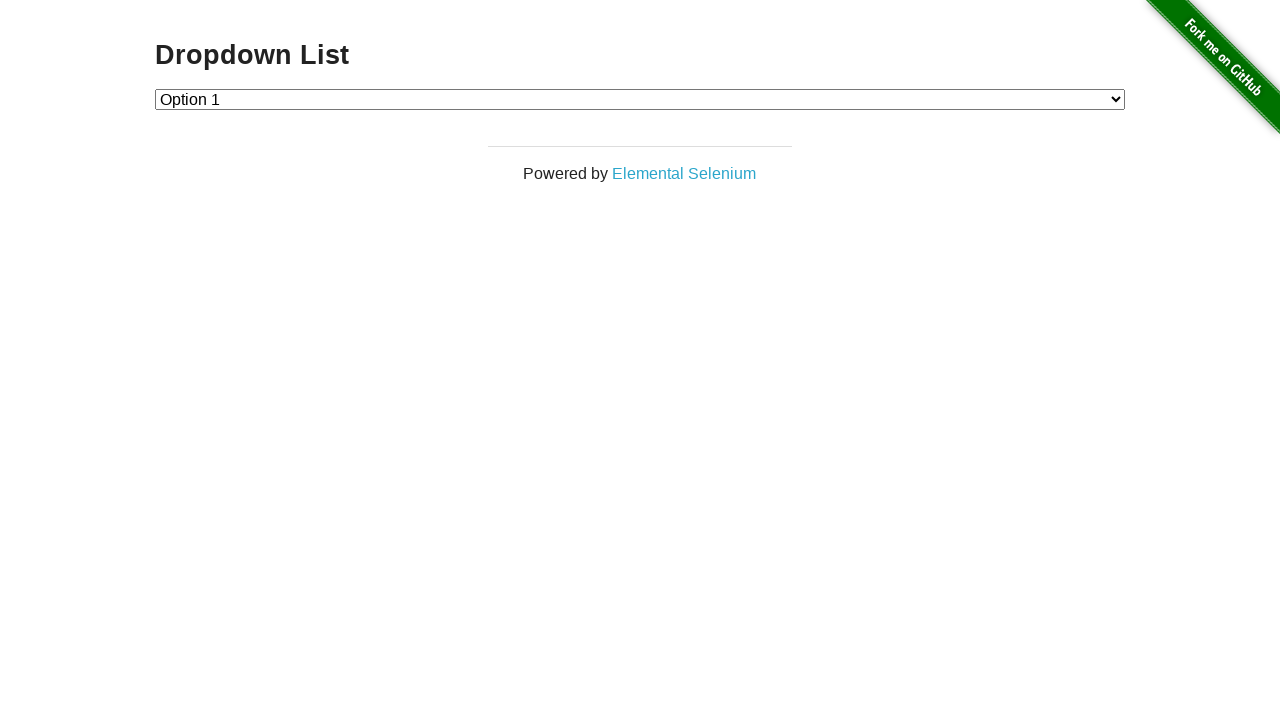

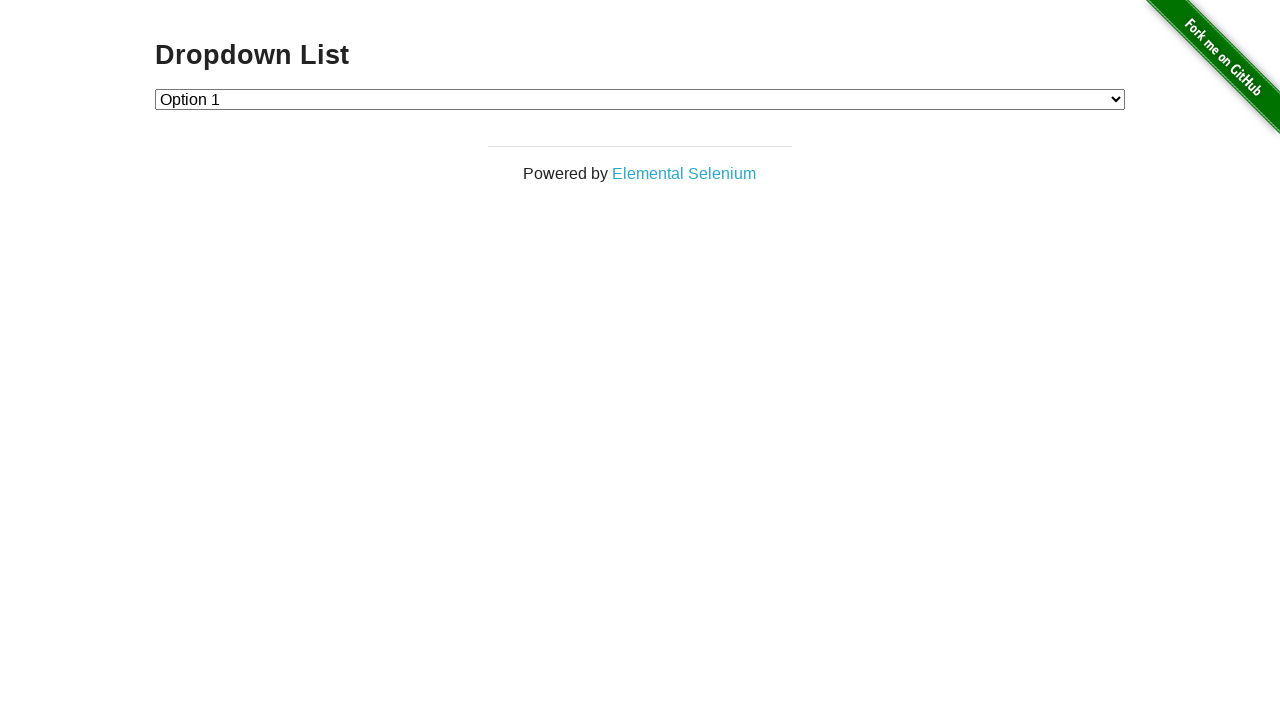